Tests drag-and-drop functionality within an iframe on jQuery UI demo page, then navigates to the Accept link

Starting URL: https://jqueryui.com/droppable/

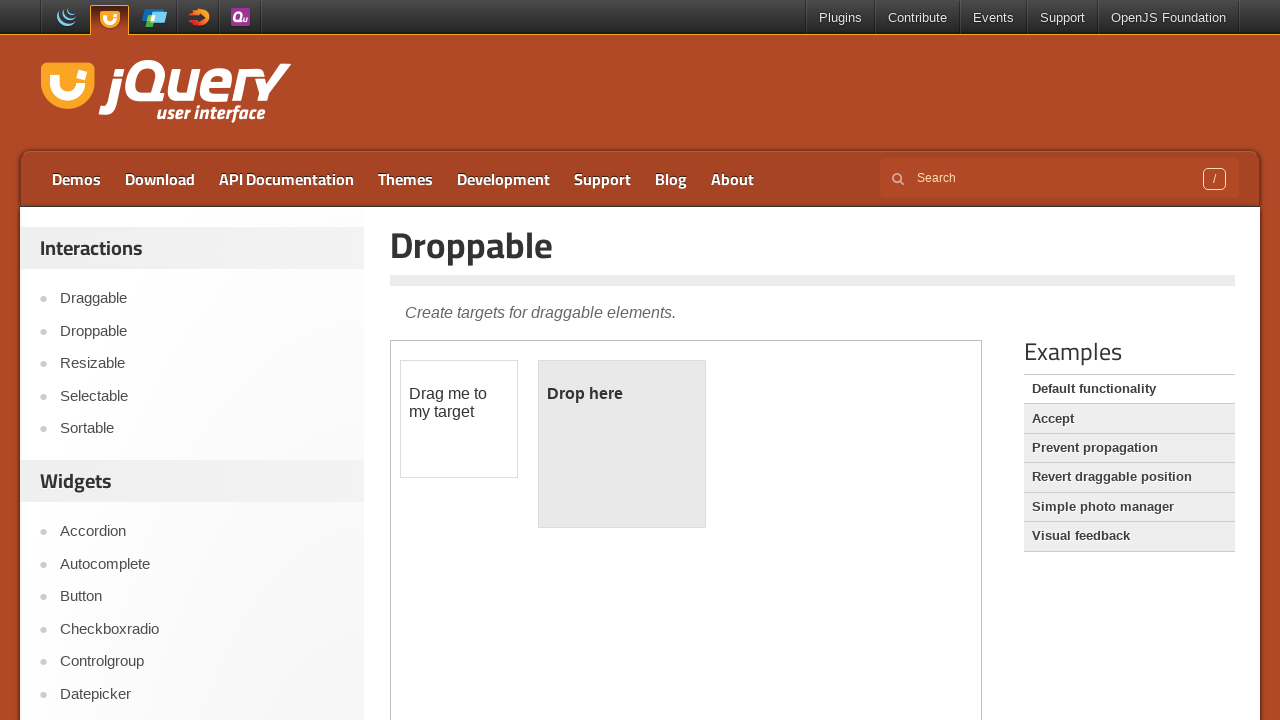

Located the demo iframe containing drag-and-drop elements
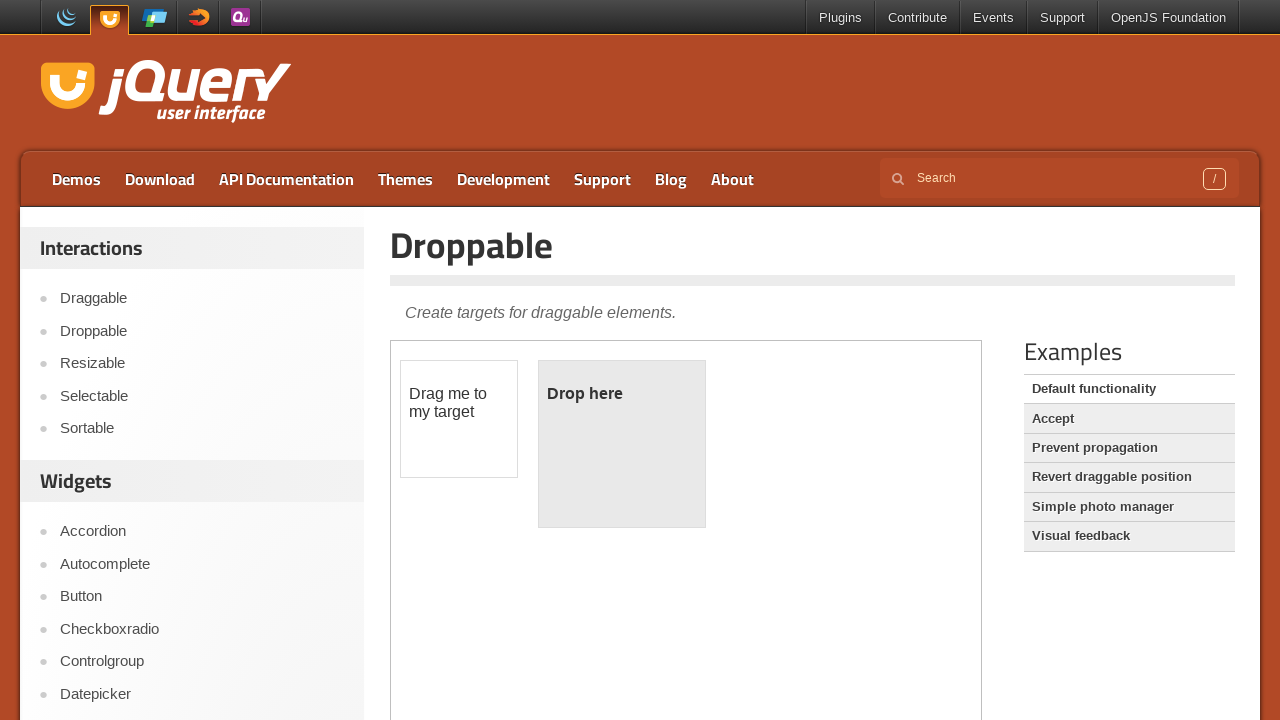

Located the draggable element within the iframe
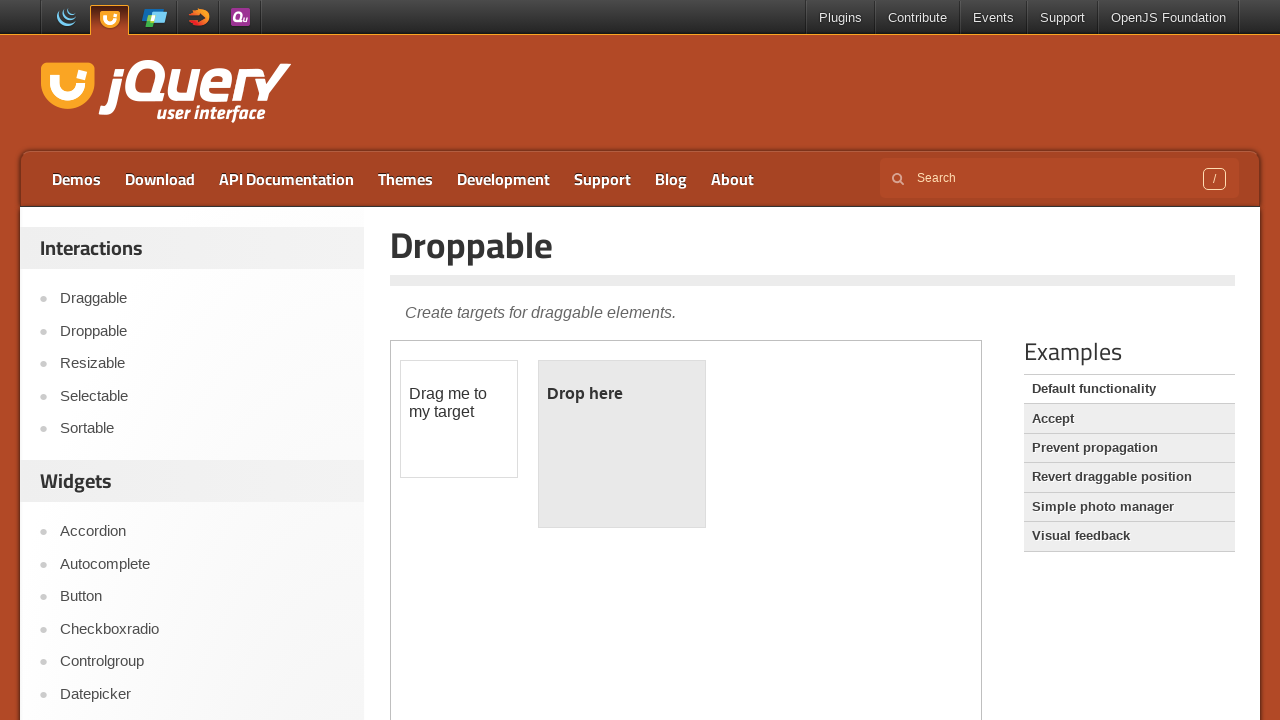

Located the droppable element within the iframe
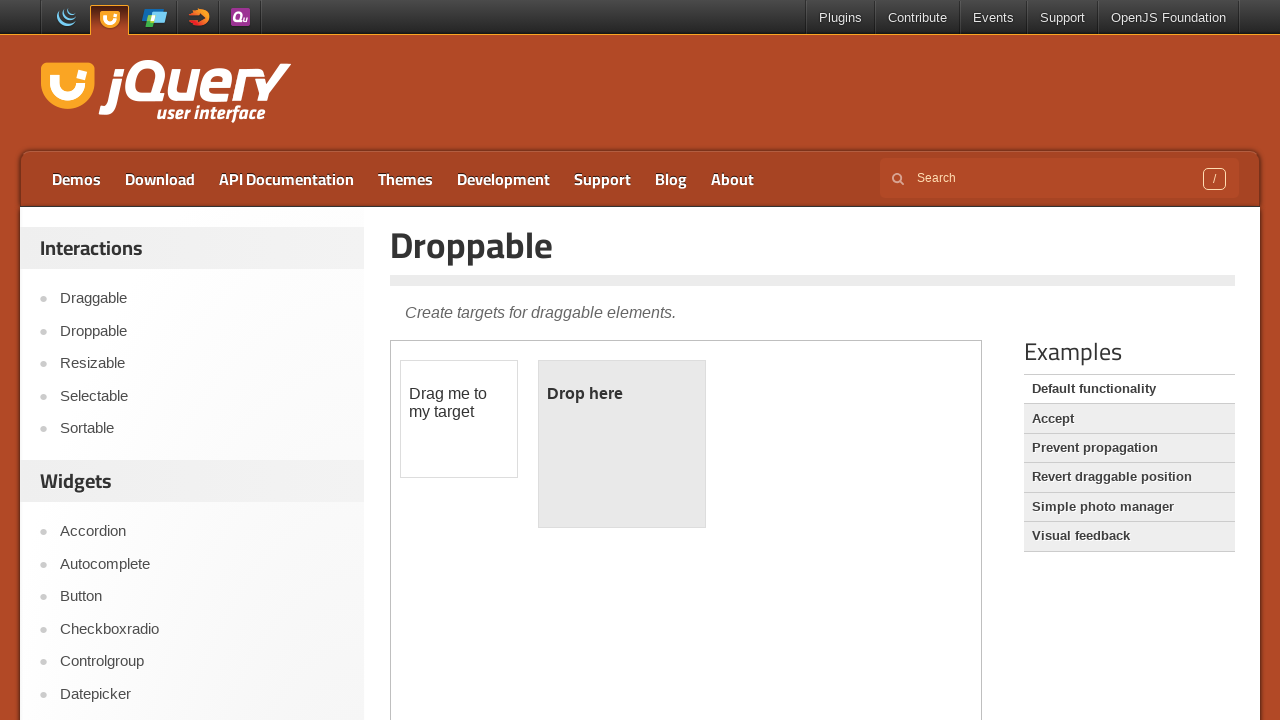

Performed drag-and-drop operation from draggable to droppable element at (622, 444)
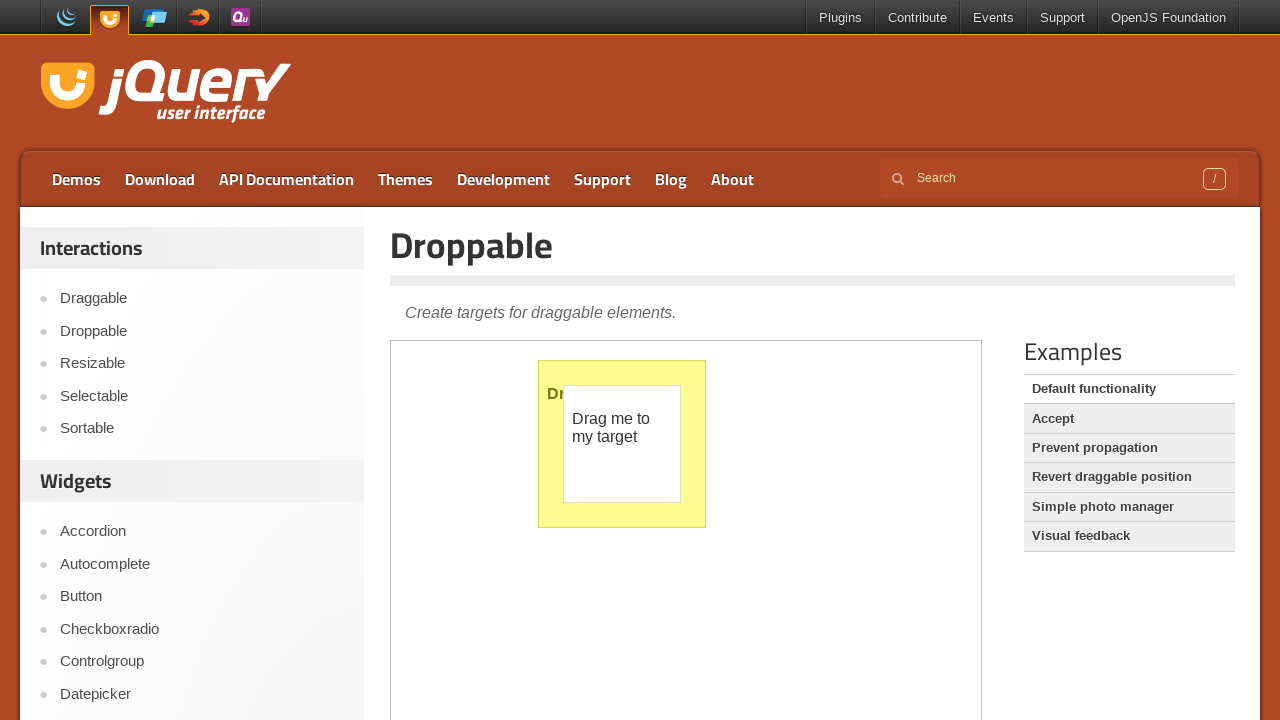

Clicked the Accept link to navigate away from the droppable demo page at (1129, 419) on text=Accept
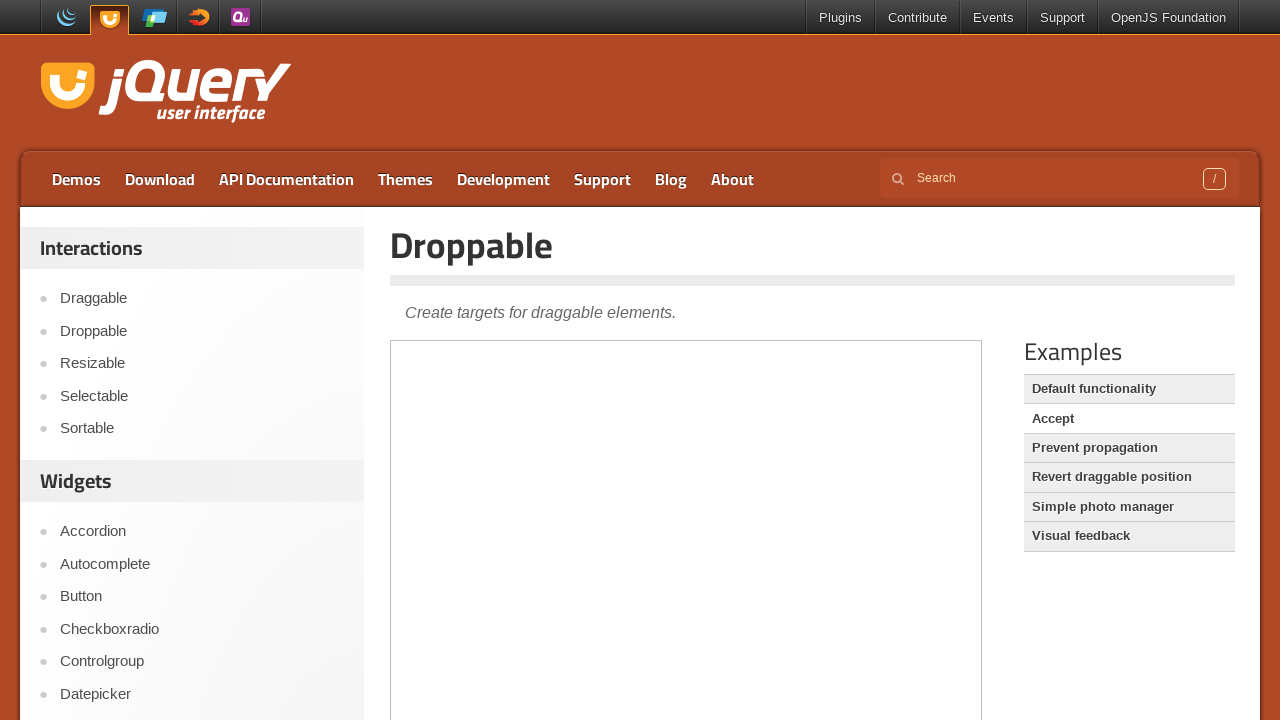

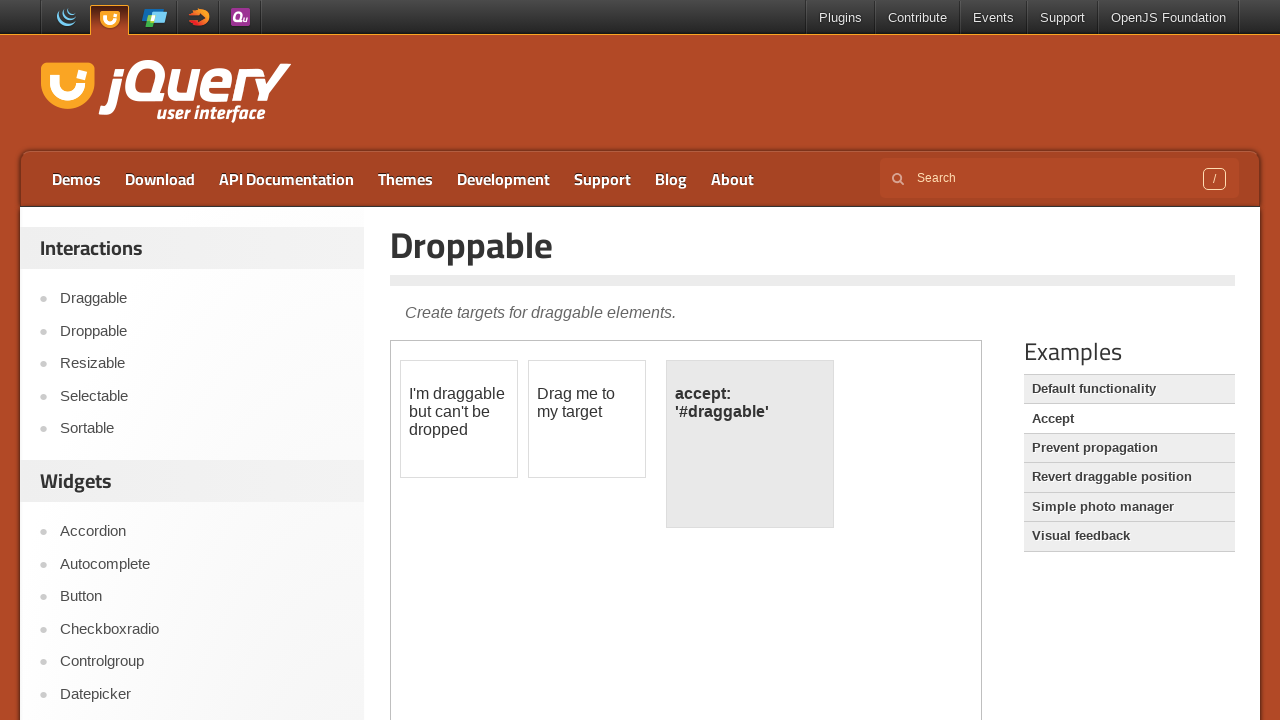